Tests that a todo item is removed if an empty string is entered when editing

Starting URL: https://demo.playwright.dev/todomvc

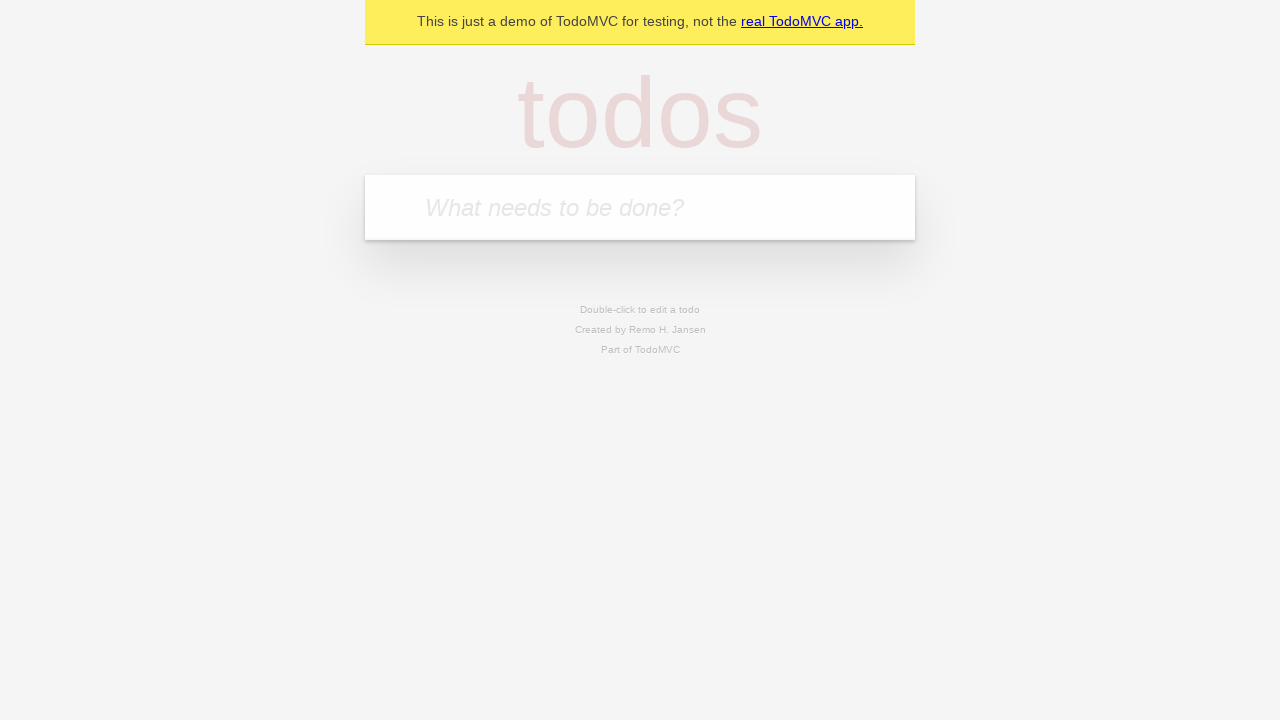

Filled todo input field with 'buy some cheese' on internal:attr=[placeholder="What needs to be done?"i]
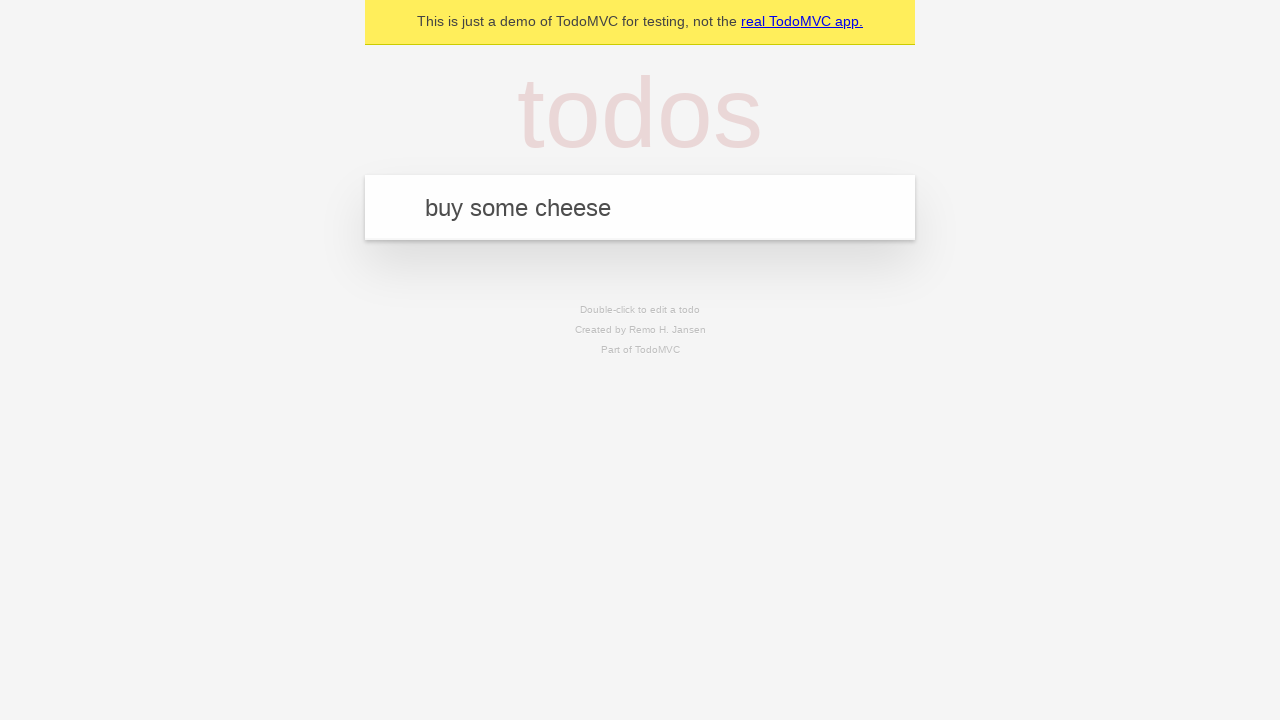

Pressed Enter to create todo item 'buy some cheese' on internal:attr=[placeholder="What needs to be done?"i]
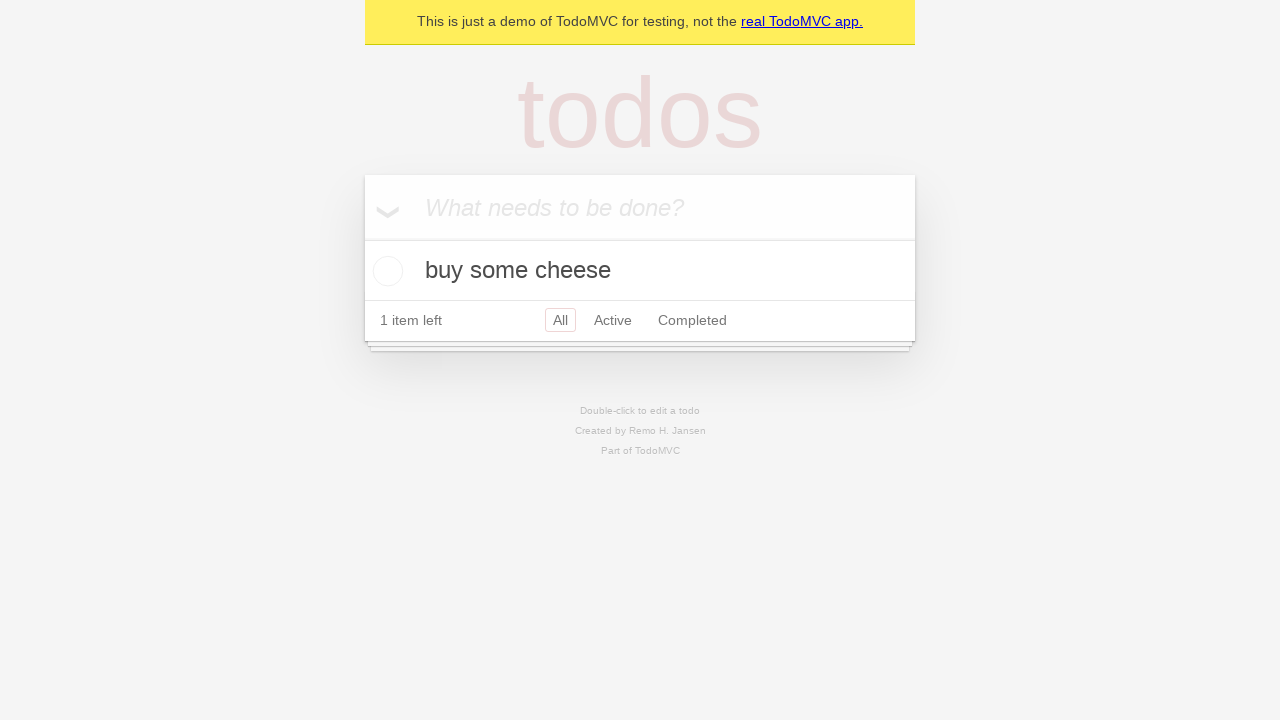

Filled todo input field with 'feed the cat' on internal:attr=[placeholder="What needs to be done?"i]
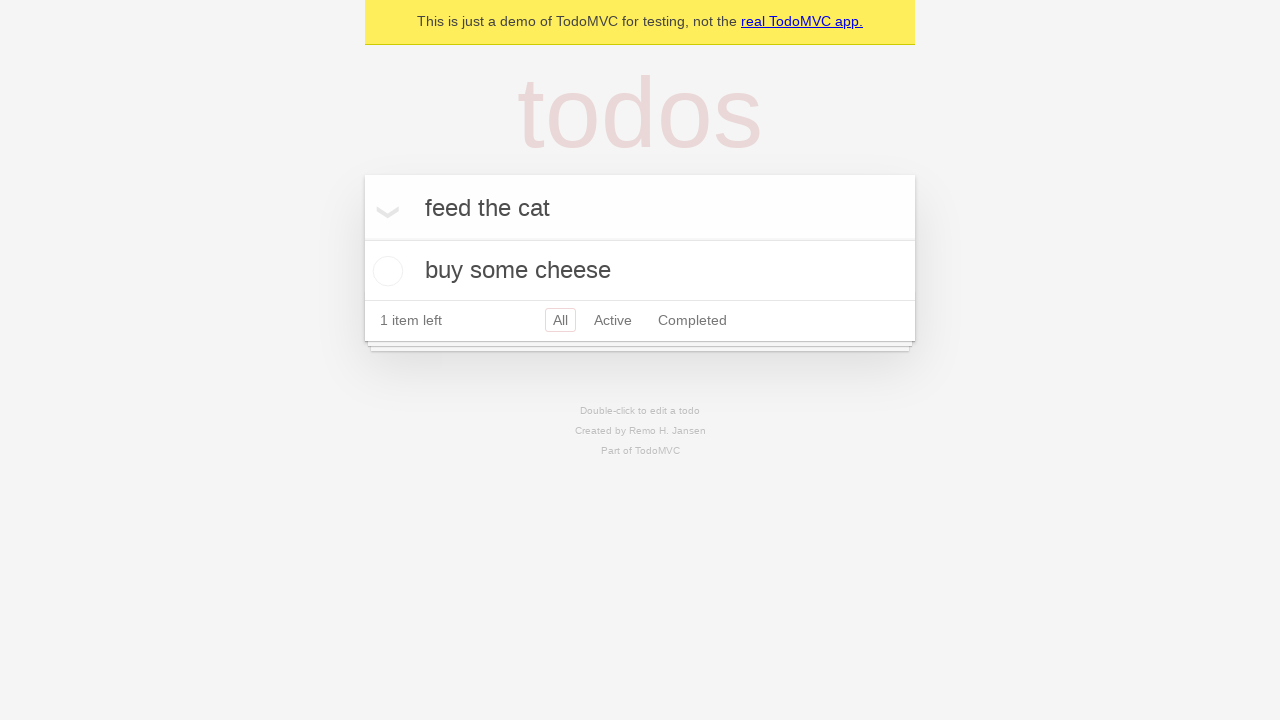

Pressed Enter to create todo item 'feed the cat' on internal:attr=[placeholder="What needs to be done?"i]
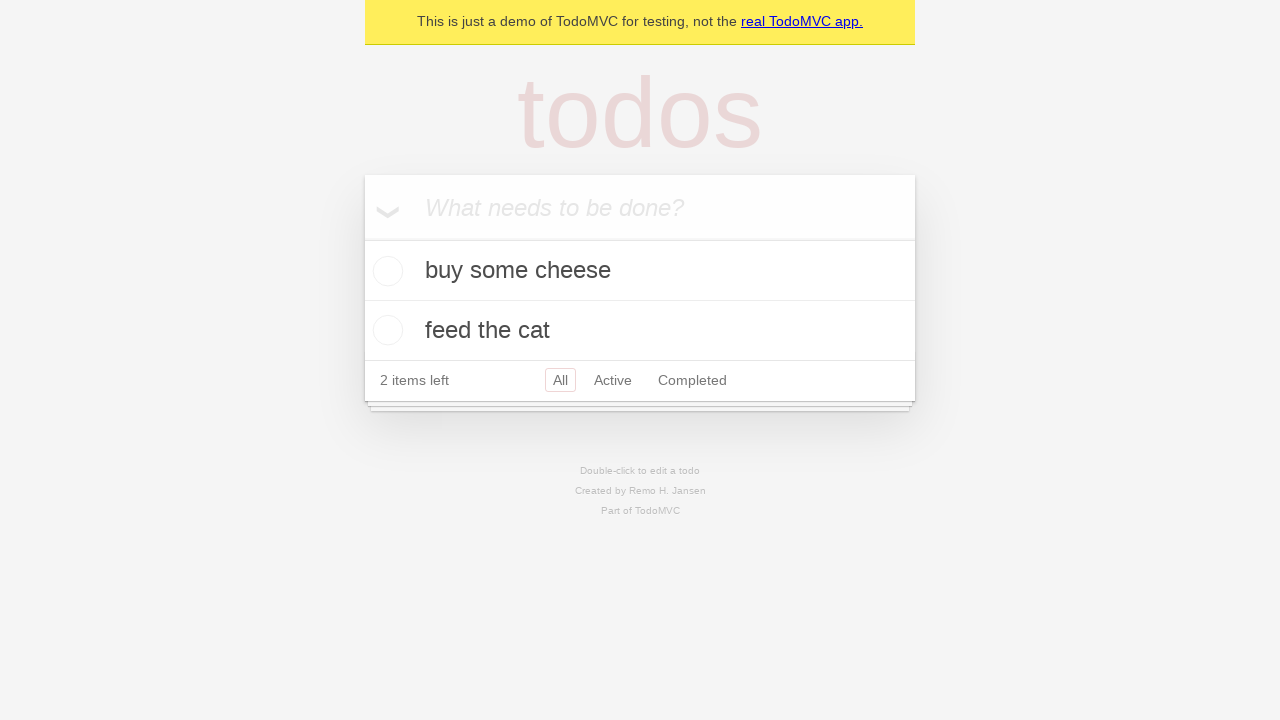

Filled todo input field with 'book a doctors appointment' on internal:attr=[placeholder="What needs to be done?"i]
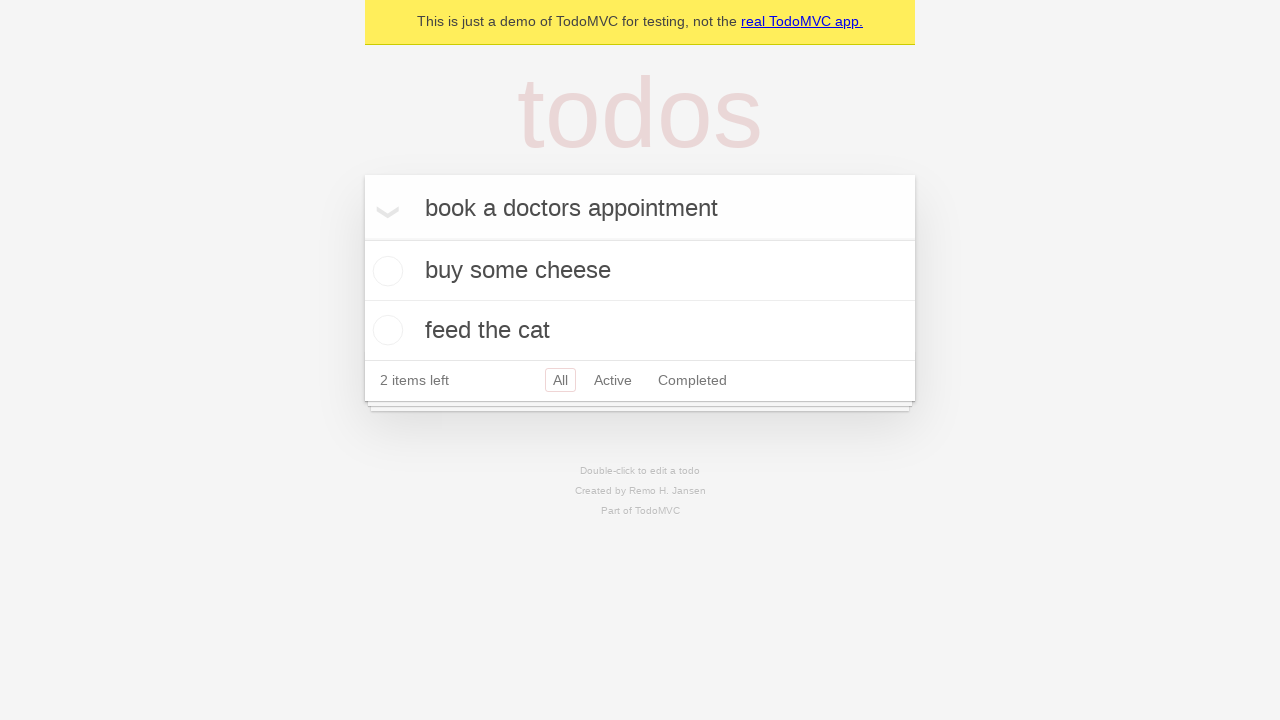

Pressed Enter to create todo item 'book a doctors appointment' on internal:attr=[placeholder="What needs to be done?"i]
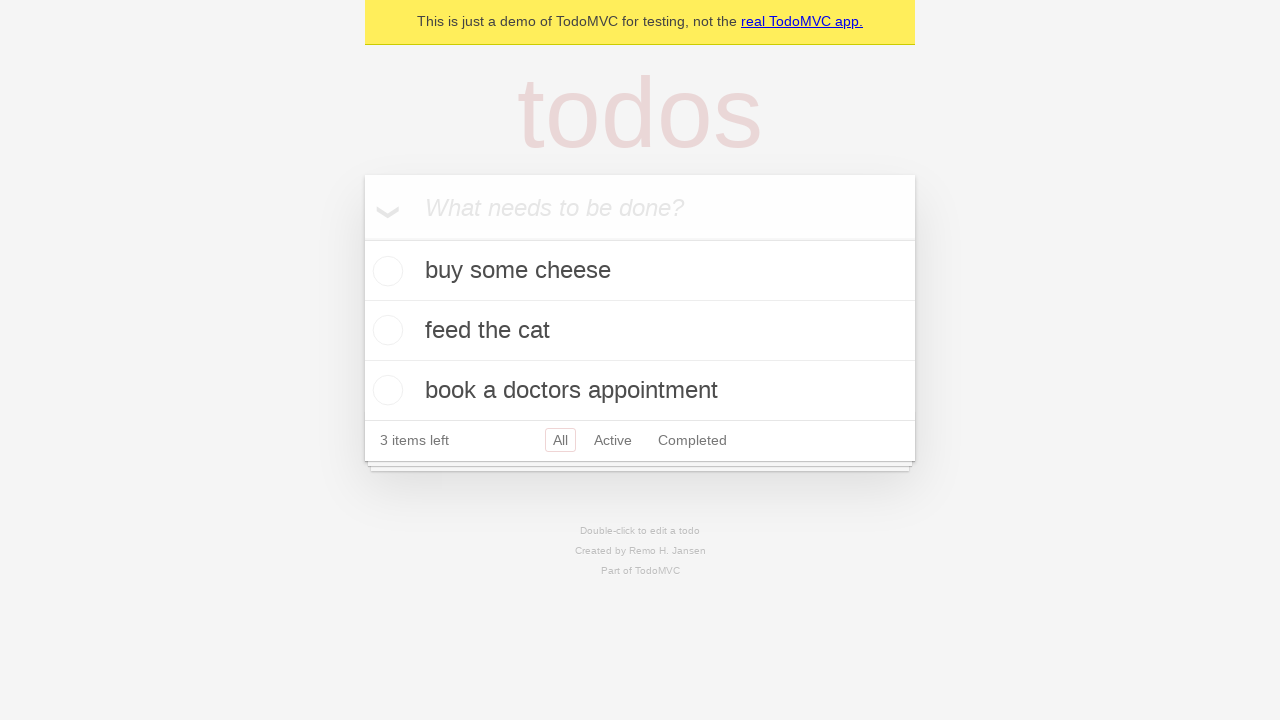

Waited for all 3 todo items to be loaded
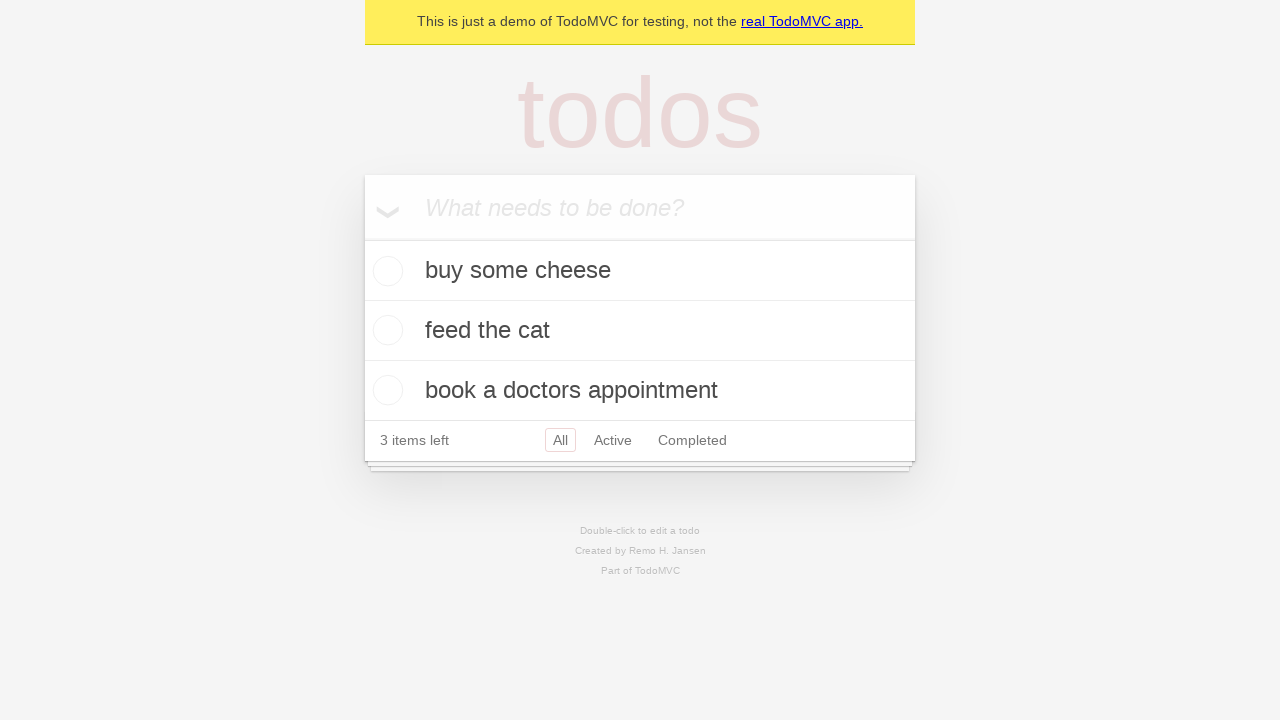

Double-clicked second todo item to enter edit mode at (640, 331) on internal:testid=[data-testid="todo-item"s] >> nth=1
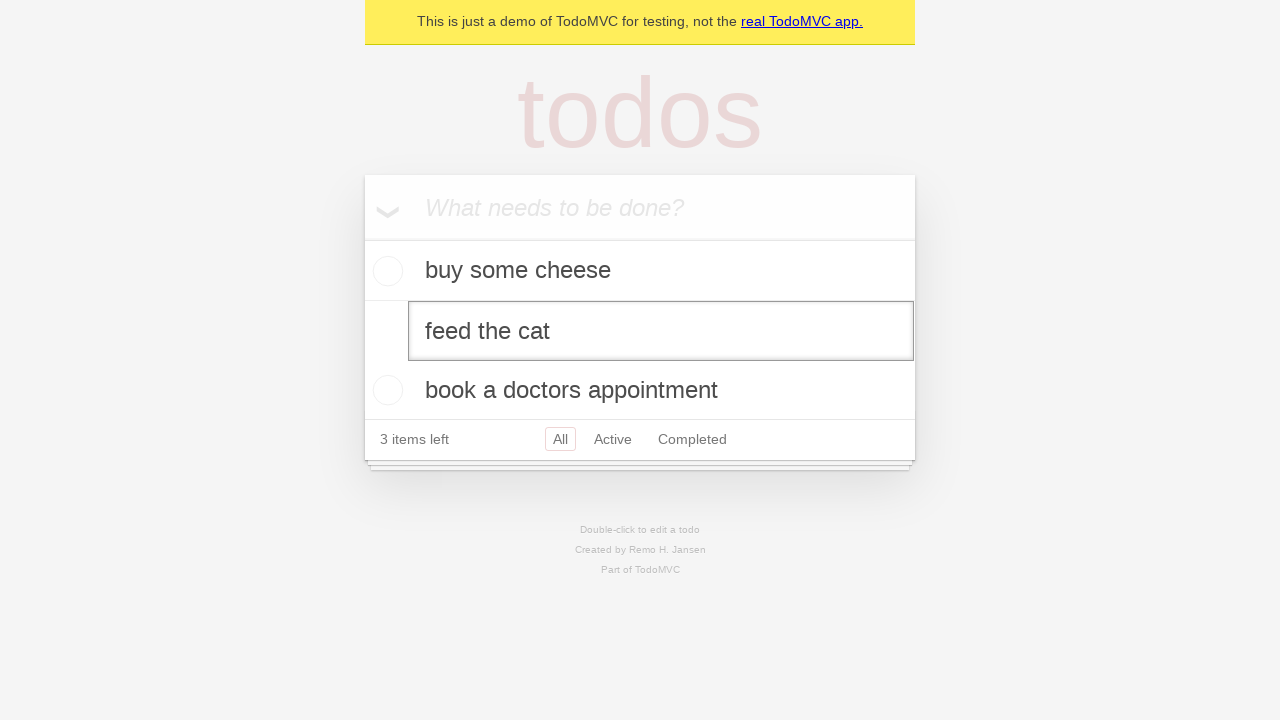

Cleared all text from the edit field by filling with empty string on internal:testid=[data-testid="todo-item"s] >> nth=1 >> internal:role=textbox[nam
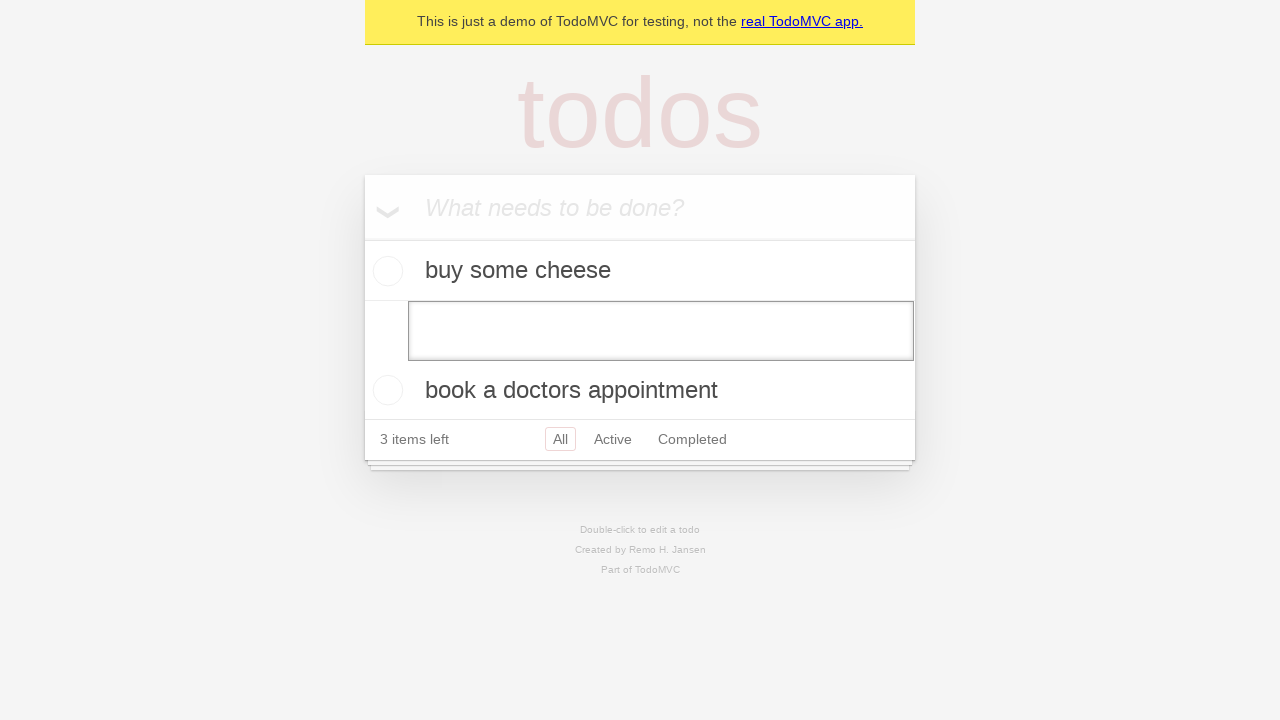

Pressed Enter to save empty edit (should remove the item) on internal:testid=[data-testid="todo-item"s] >> nth=1 >> internal:role=textbox[nam
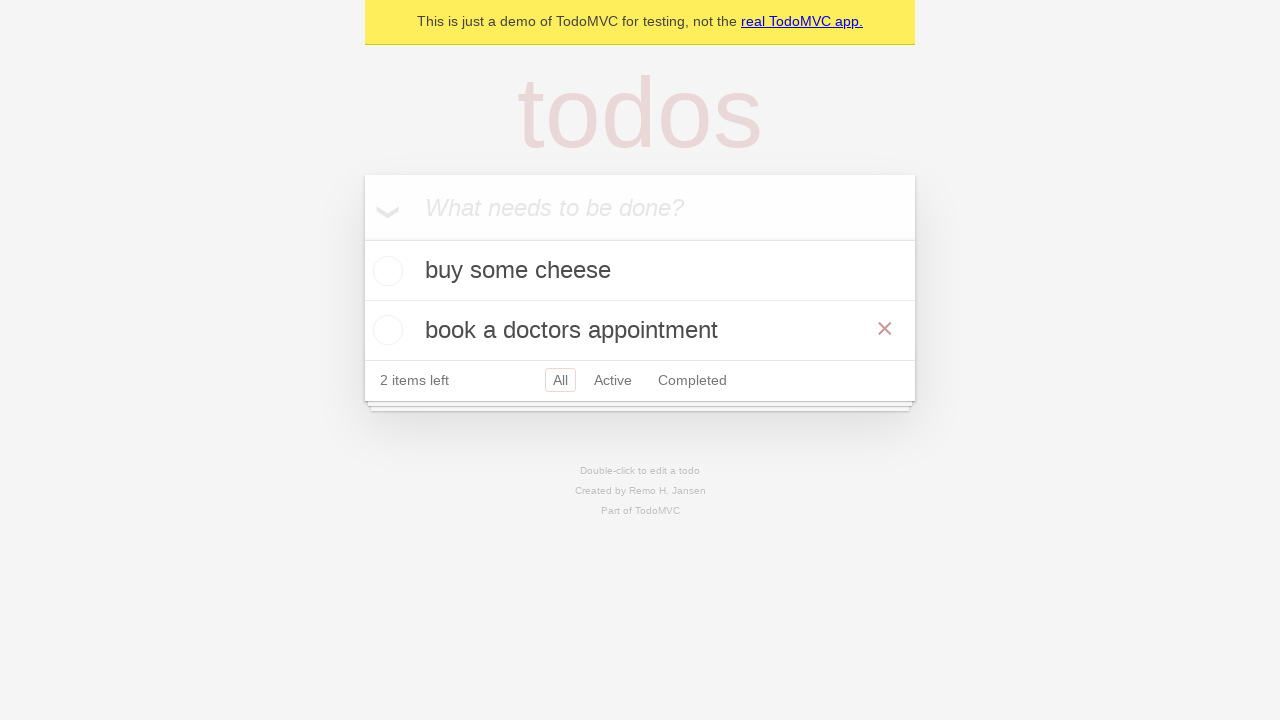

Verified that todo item was removed (2 items remaining)
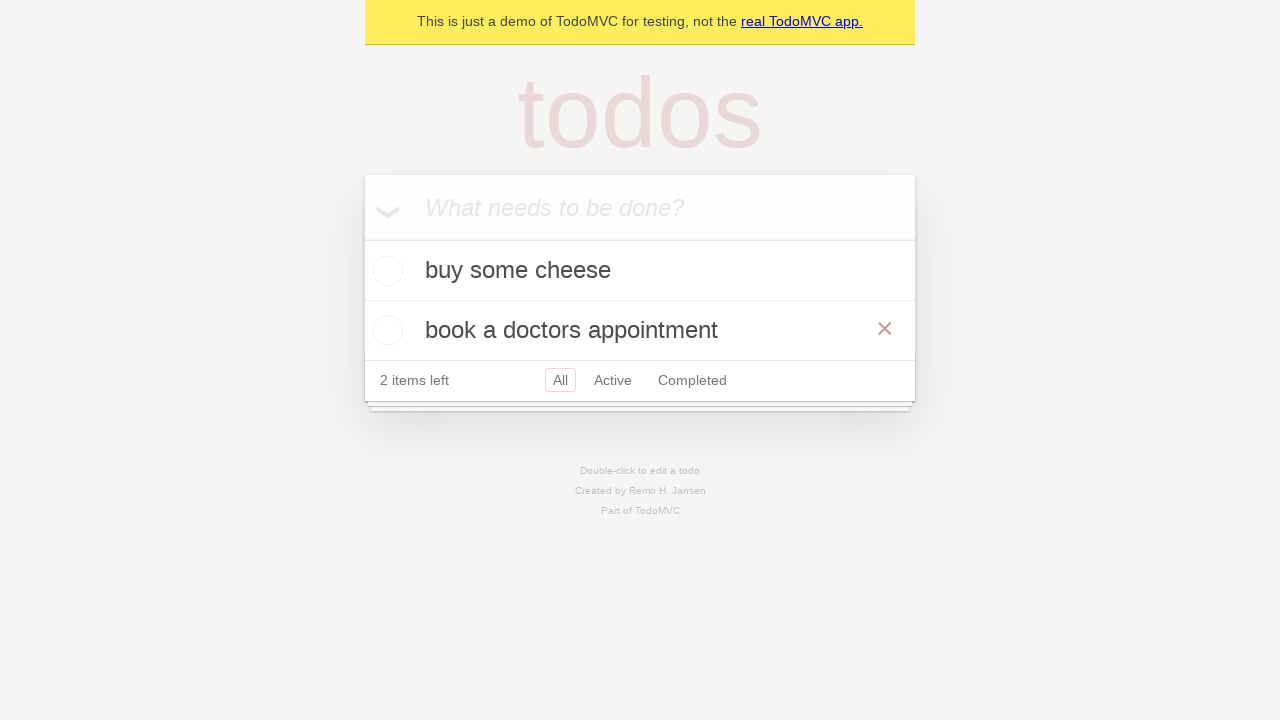

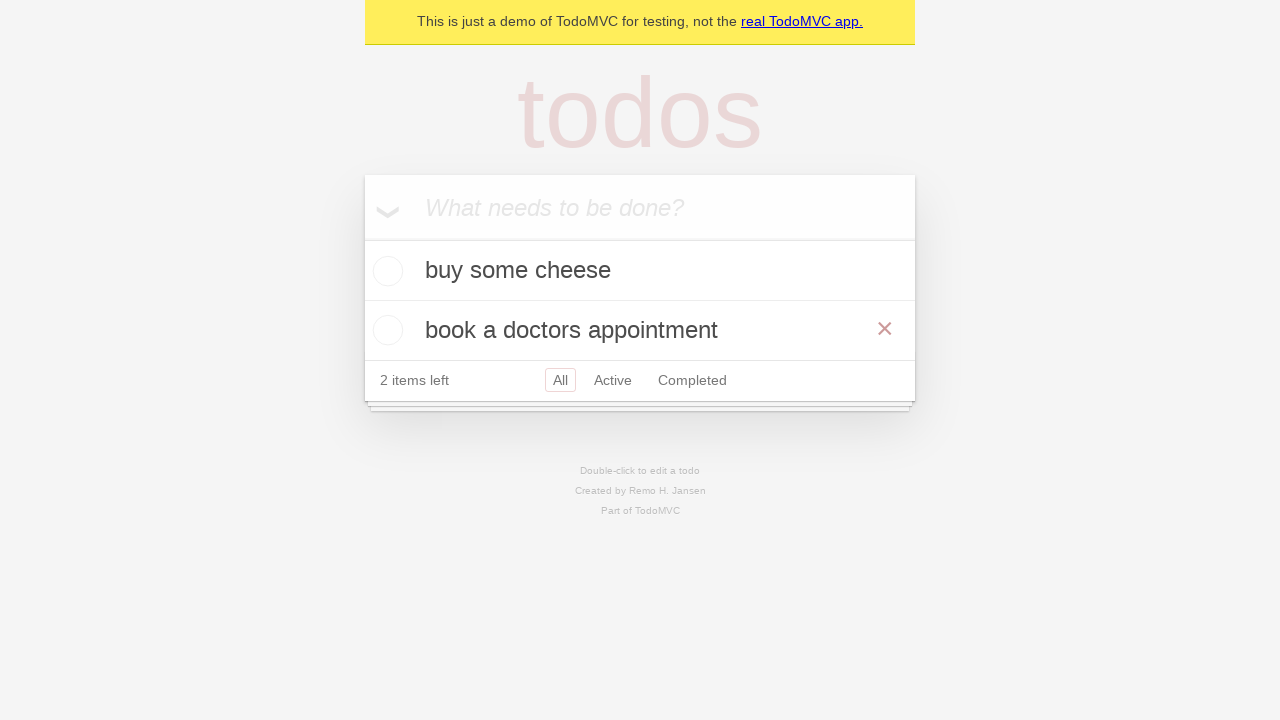